Tests opting out of A/B tests by adding an opt-out cookie after visiting the page, then refreshing to verify the page shows "No A/B Test" heading.

Starting URL: http://the-internet.herokuapp.com/abtest

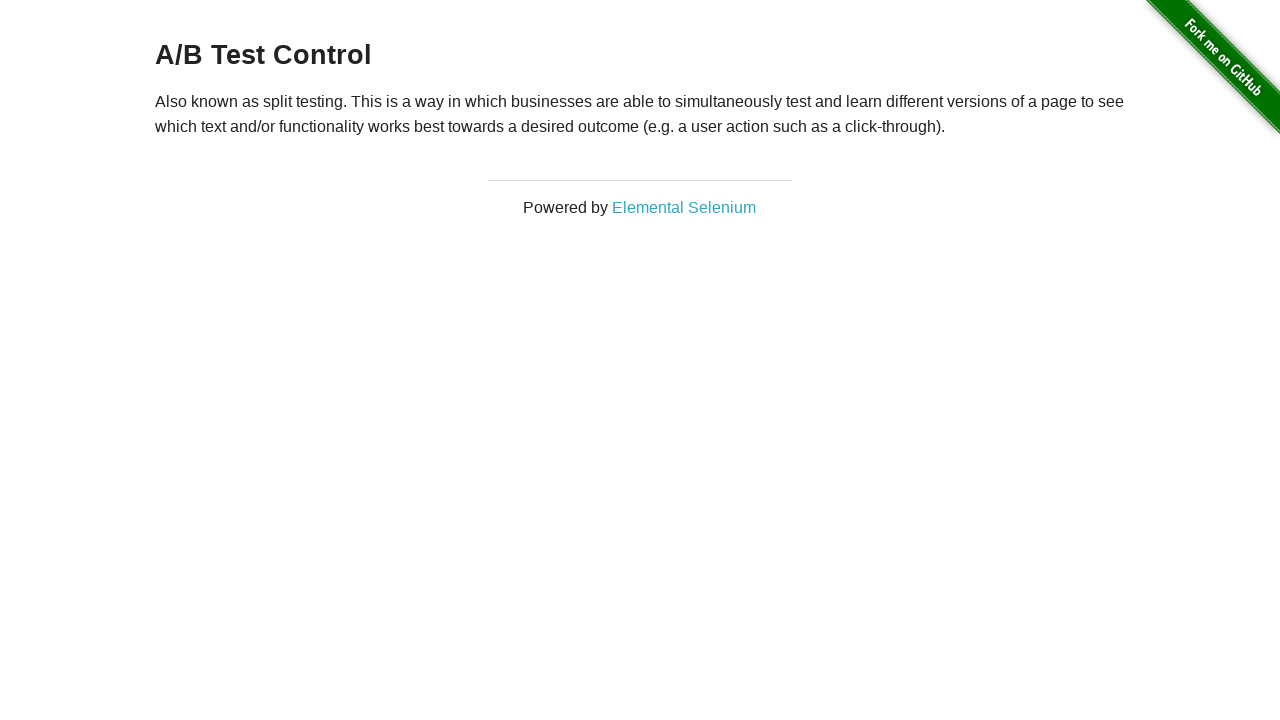

Navigated to A/B test page
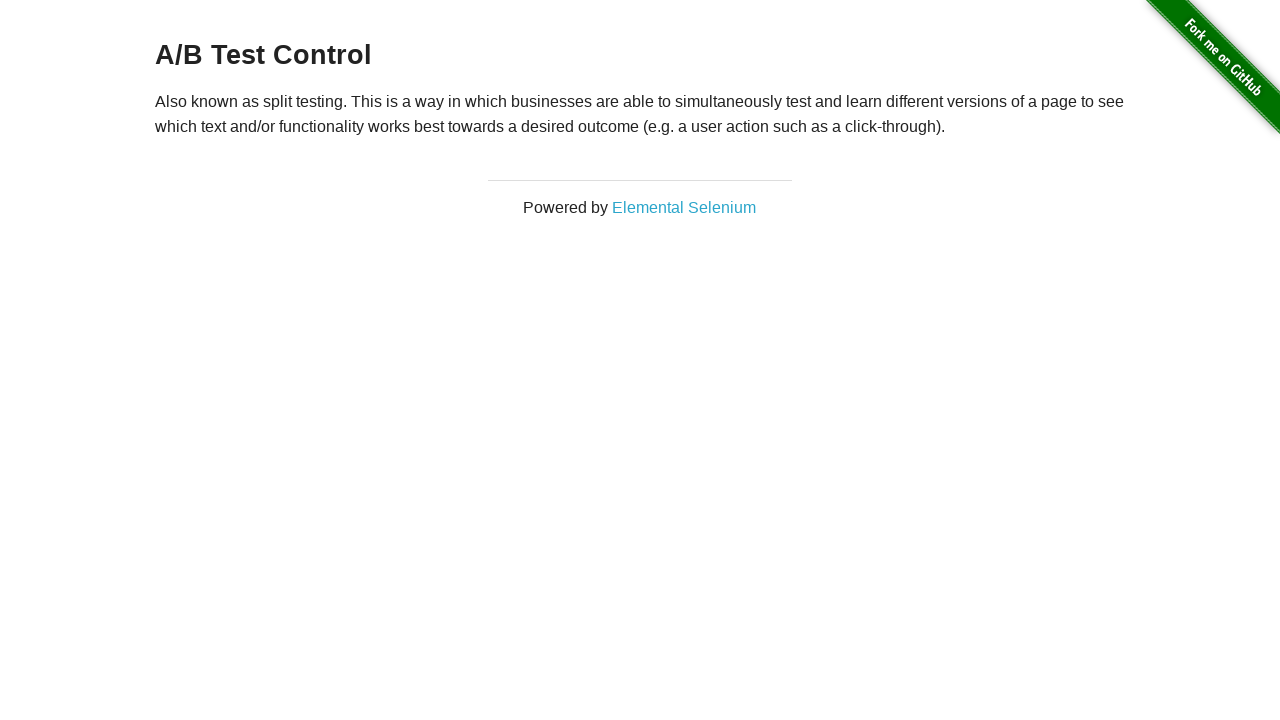

Retrieved heading text: A/B Test Control
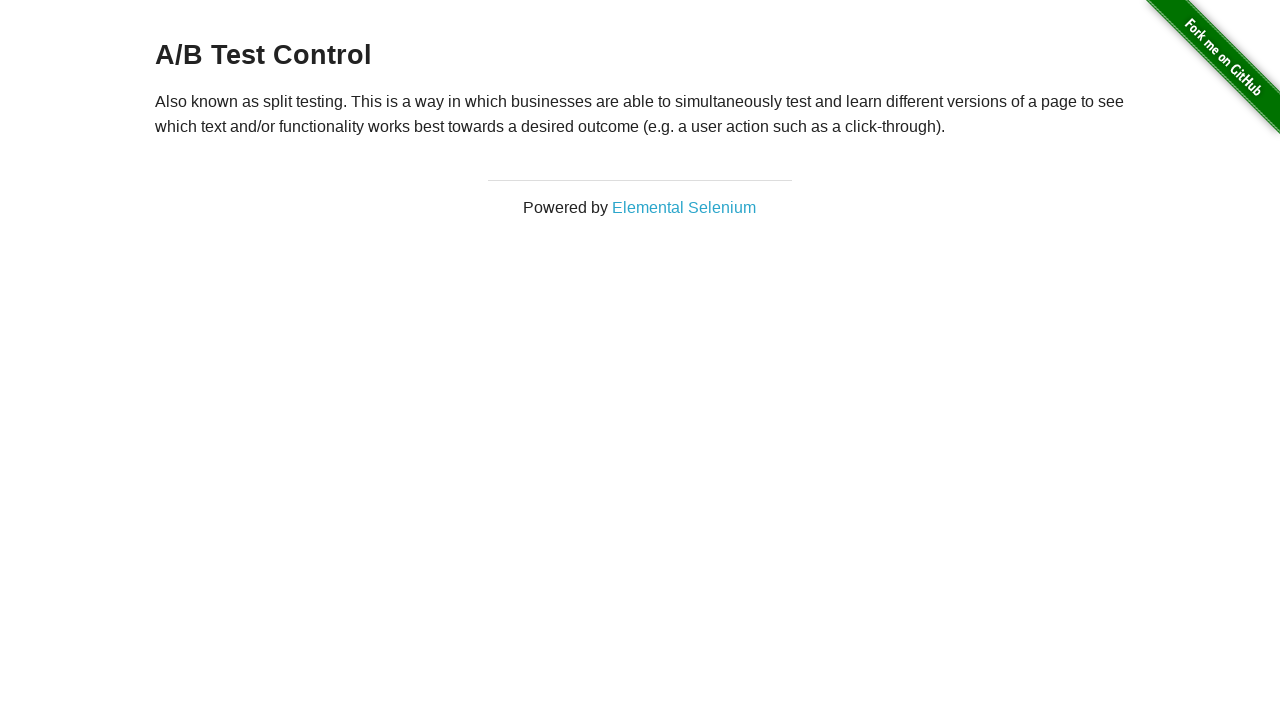

Added optimizelyOptOut cookie to opt out of A/B test
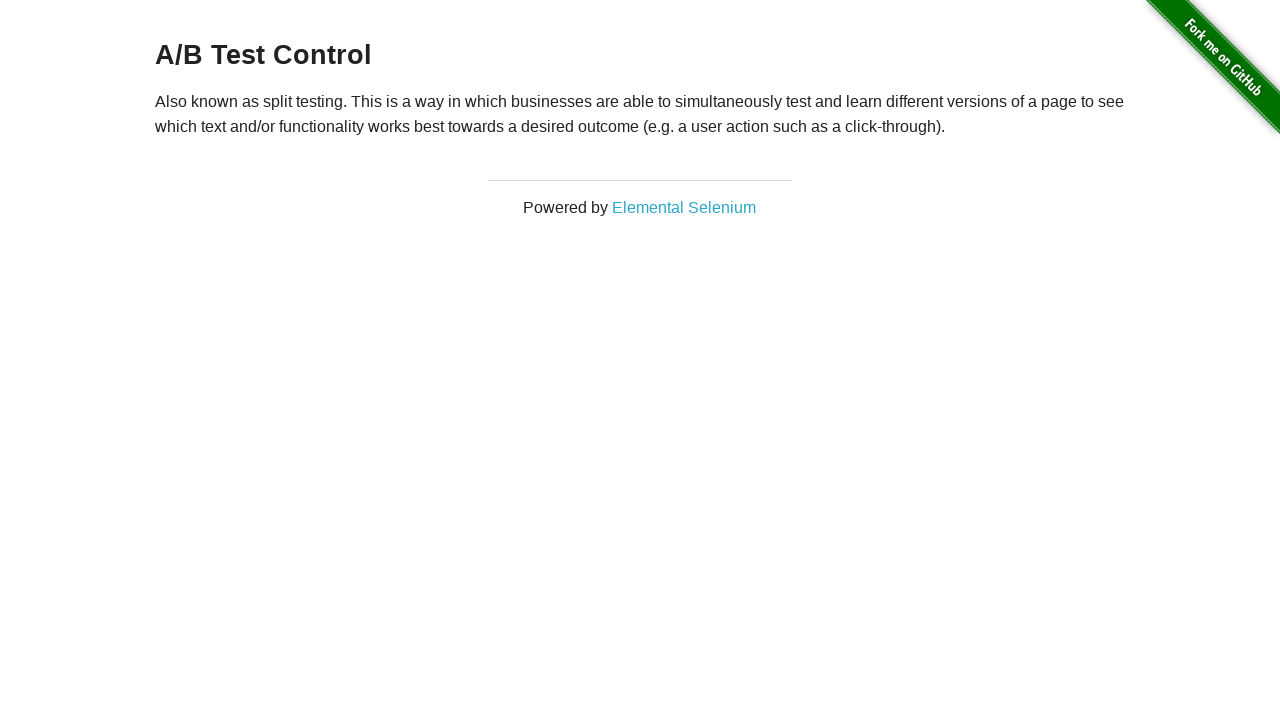

Reloaded page after adding opt-out cookie
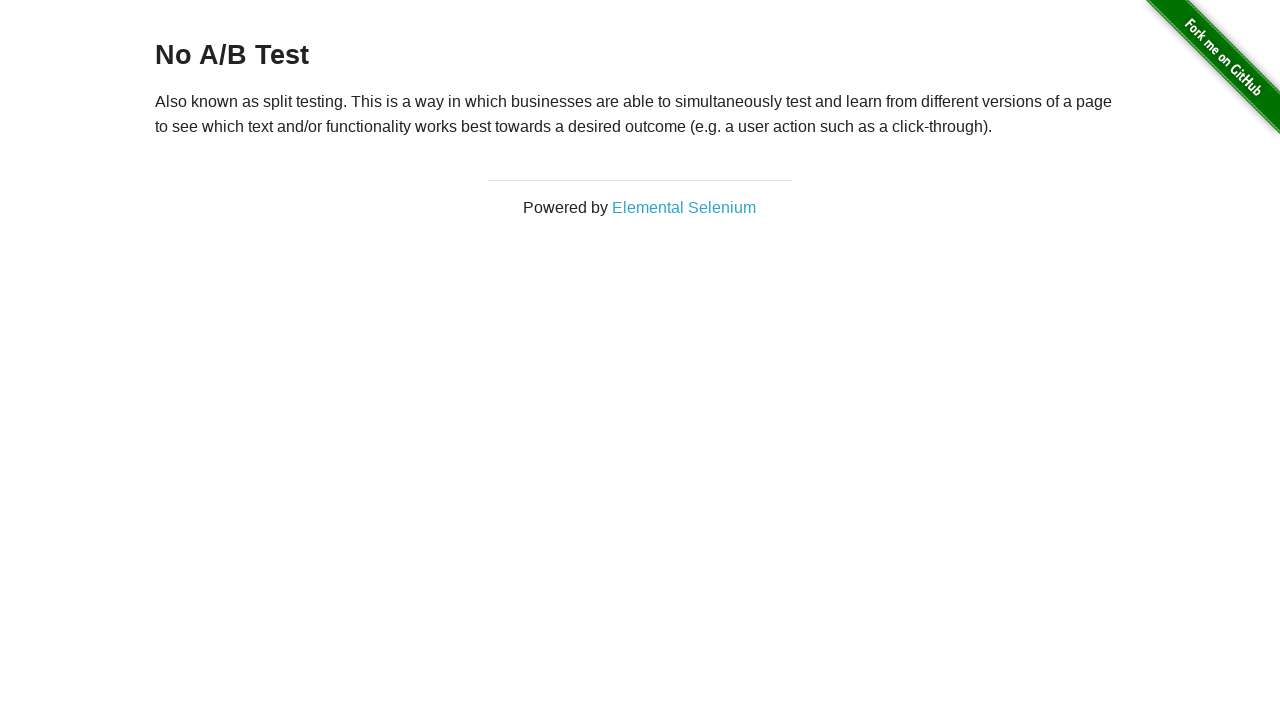

Verified heading is present after opt-out
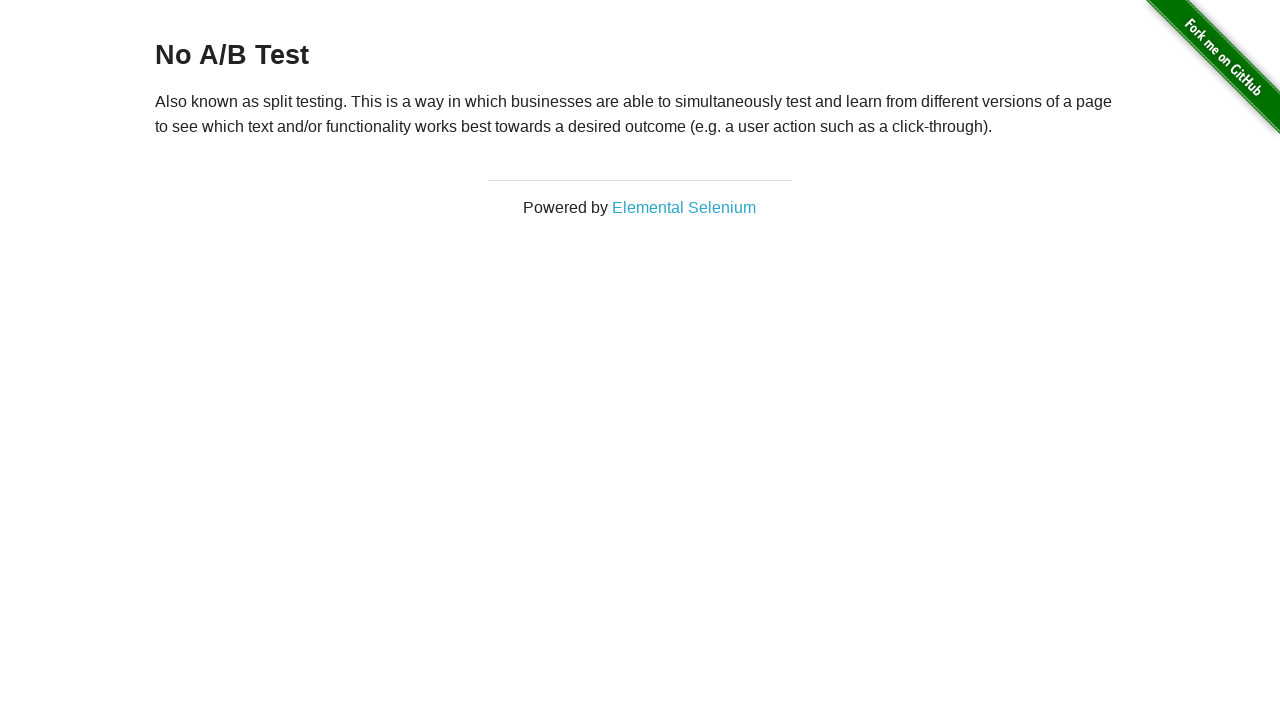

Confirmed page shows heading: No A/B Test
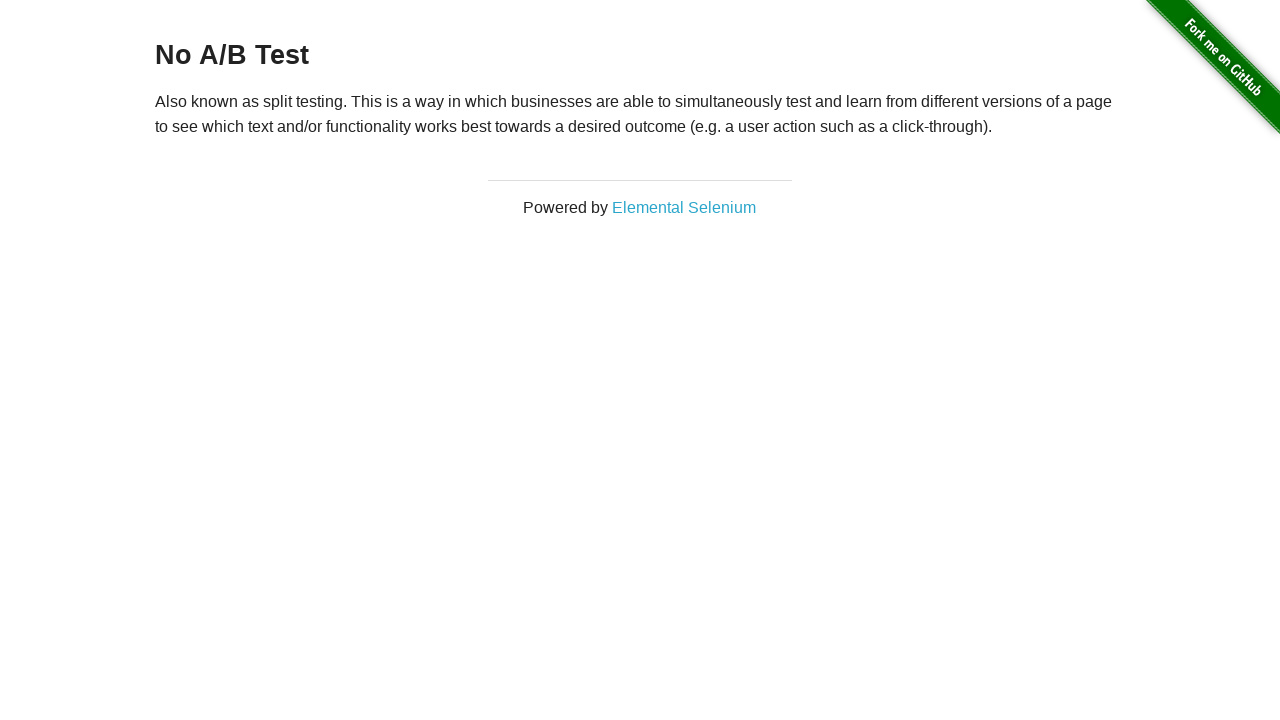

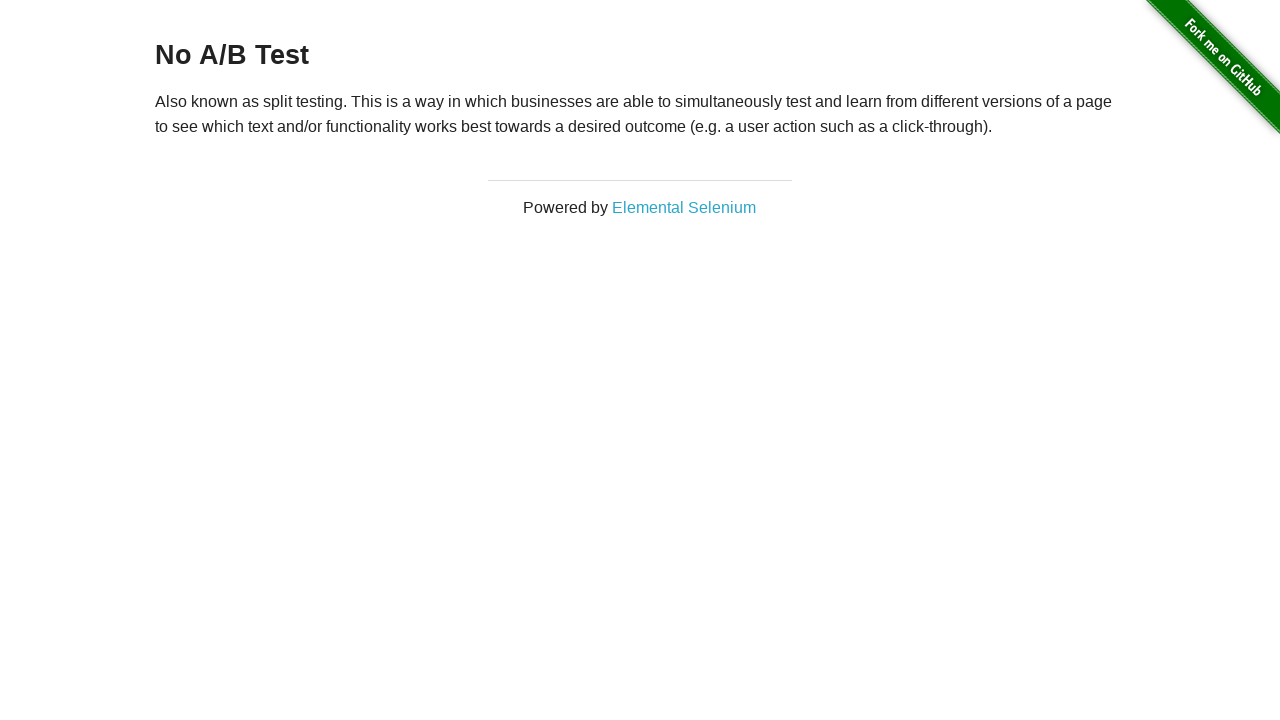